Tests drag and drop functionality on the jQuery UI demo page by dragging an element from the draggable source to the droppable target within an iframe.

Starting URL: http://jqueryui.com/droppable/

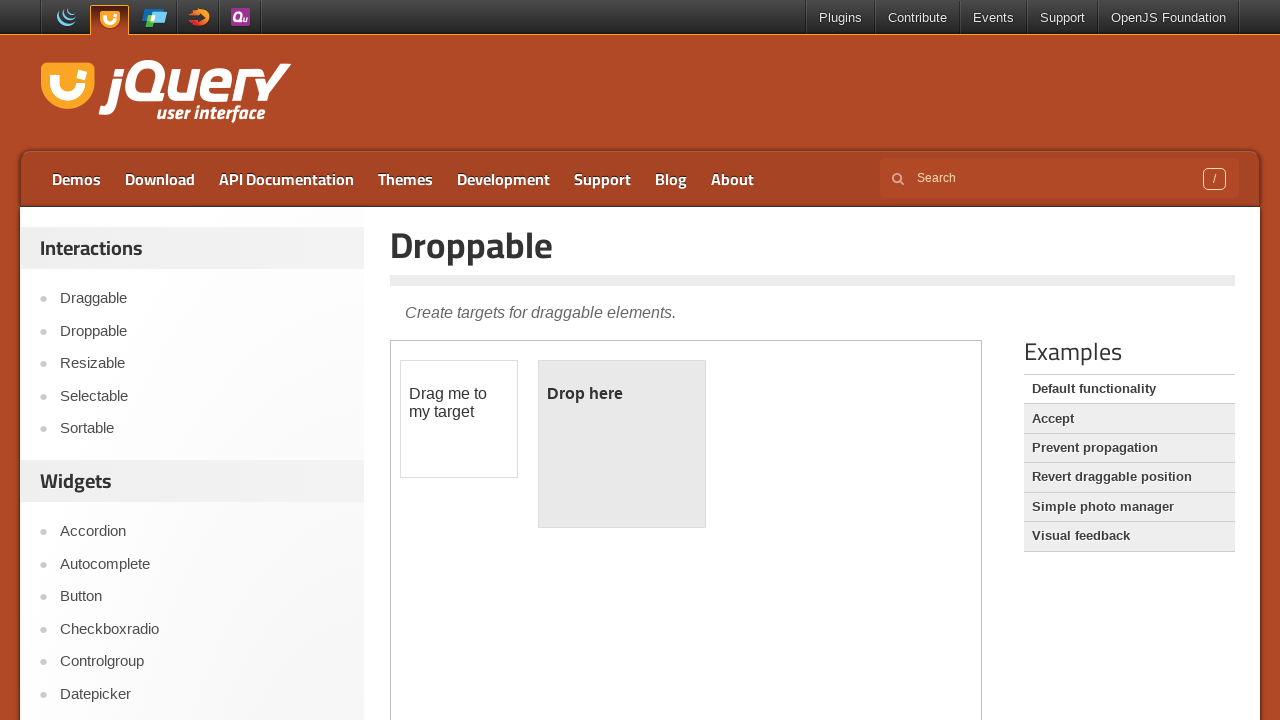

Located the iframe containing the drag and drop demo
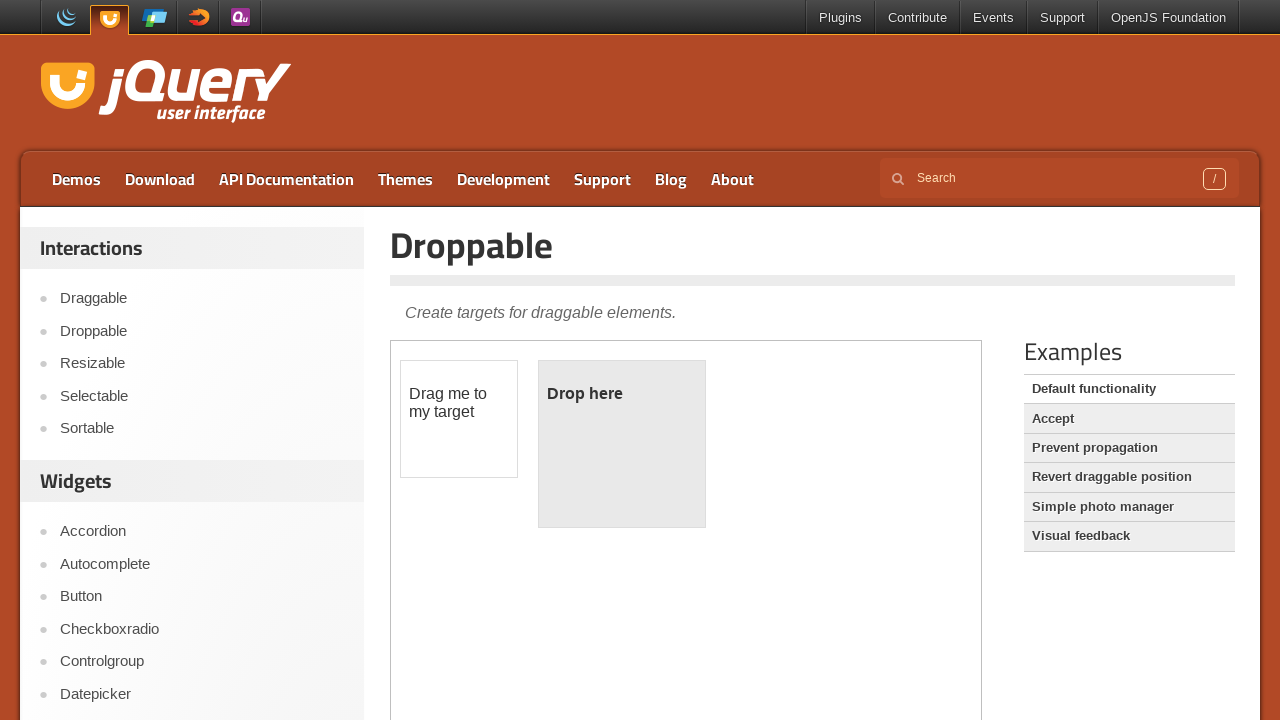

Located the draggable element within the iframe
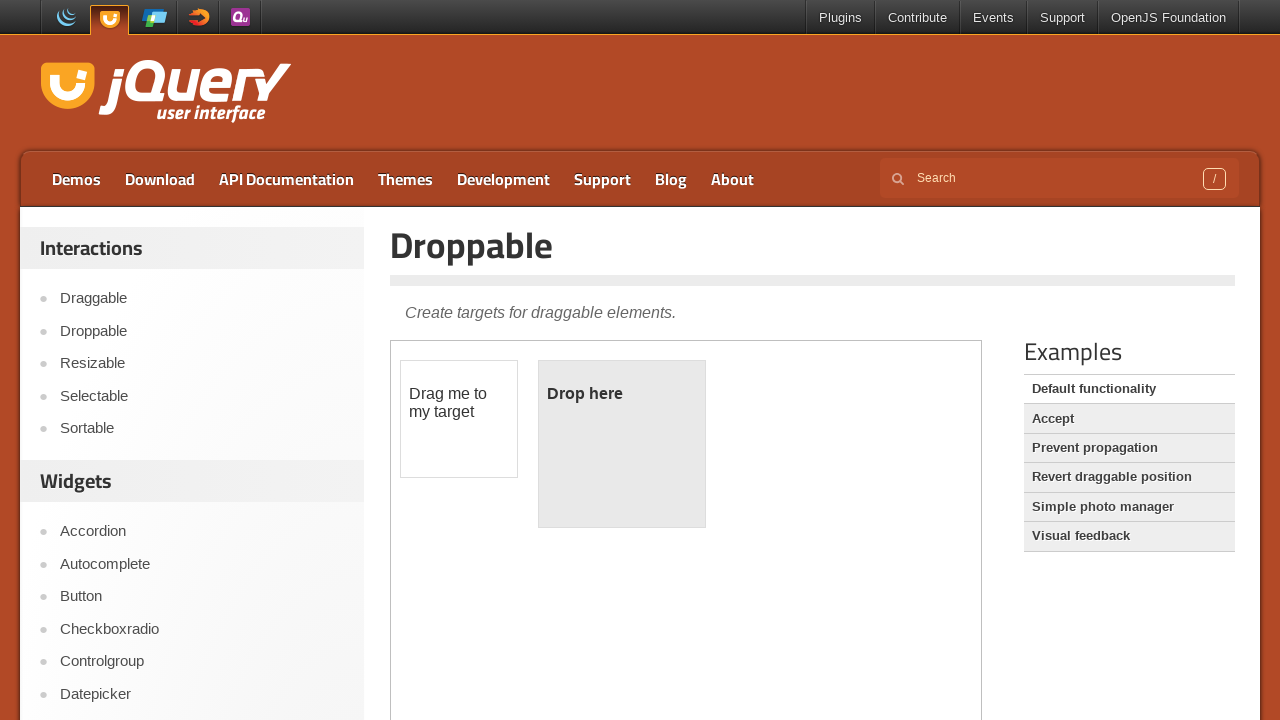

Located the droppable target element within the iframe
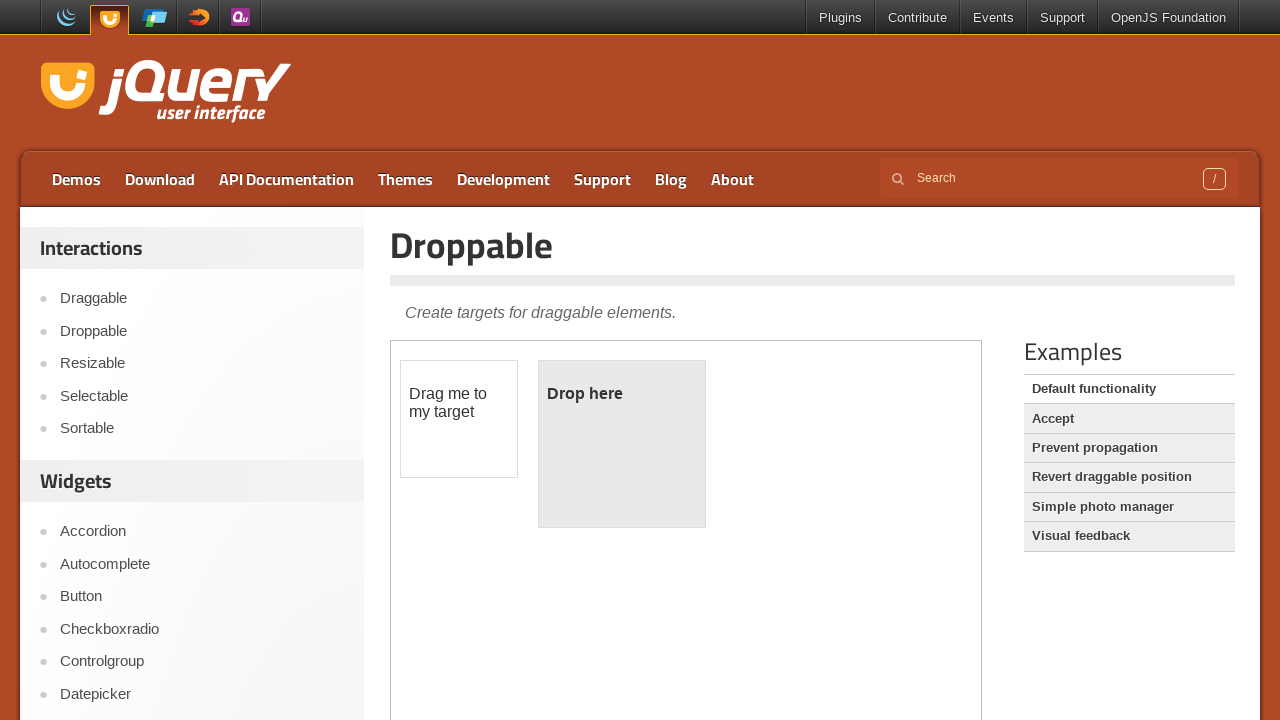

Dragged the draggable element to the droppable target at (622, 444)
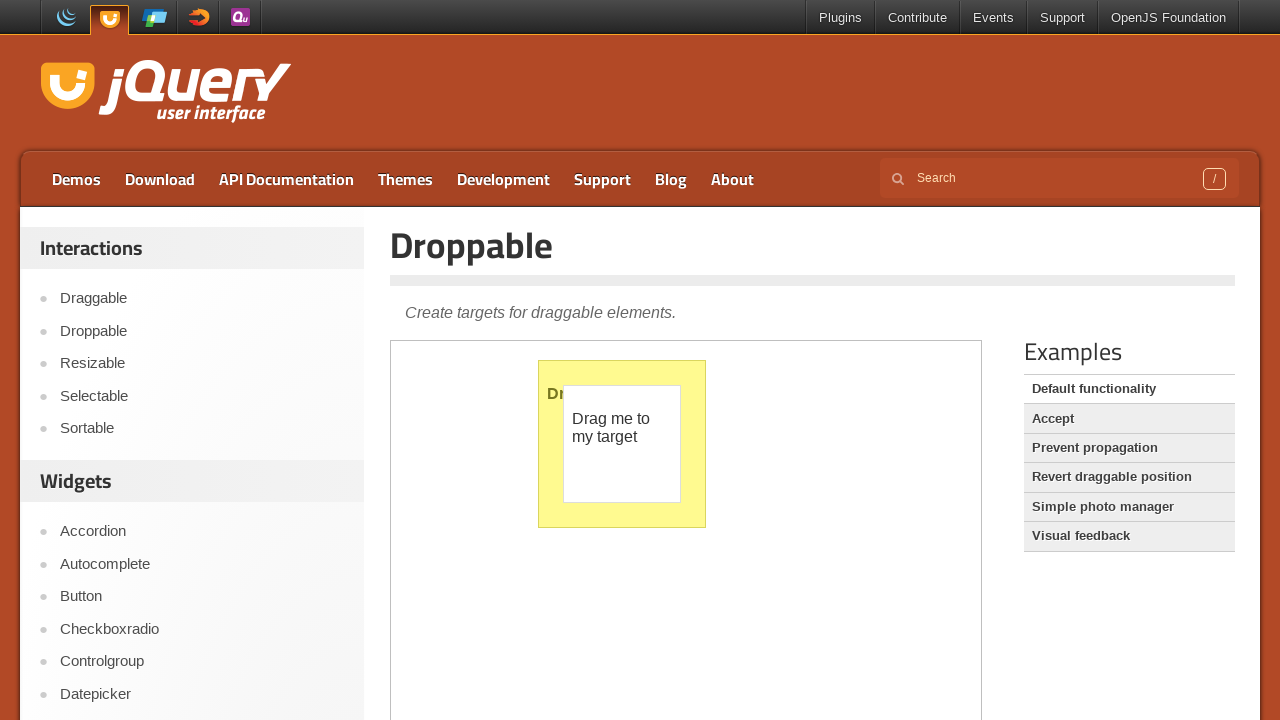

Waited 1 second to observe the drag and drop result
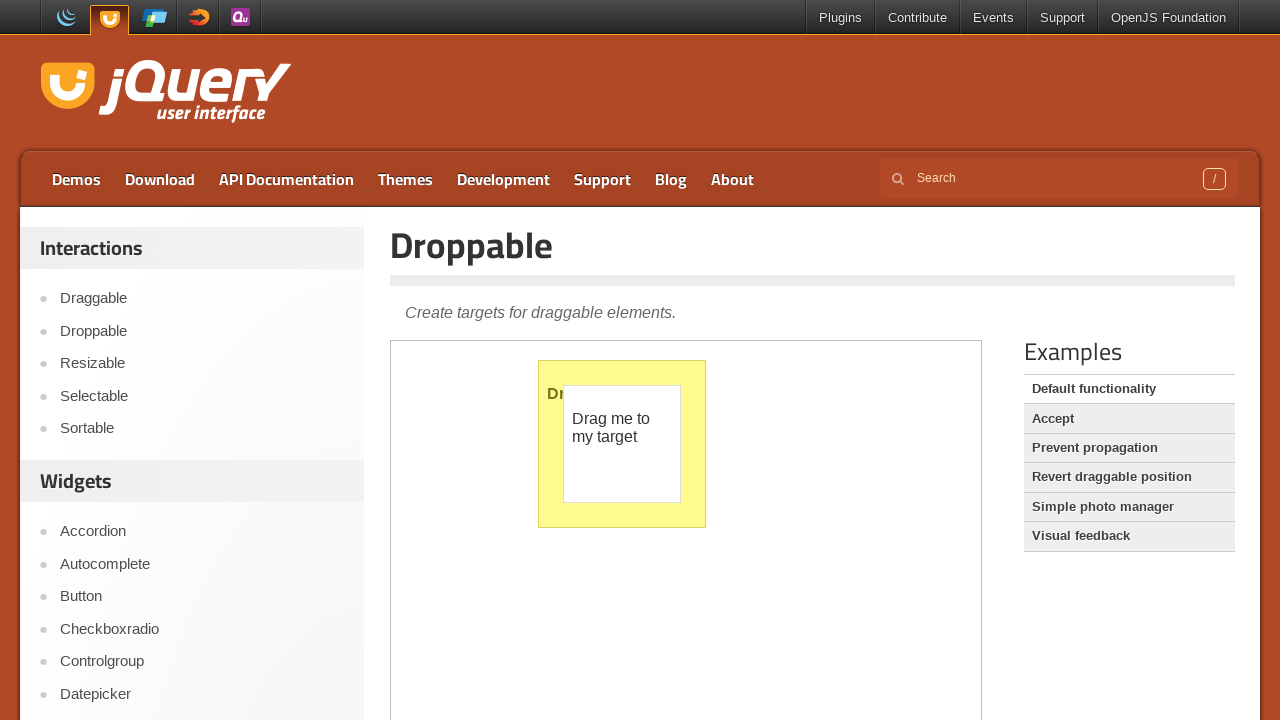

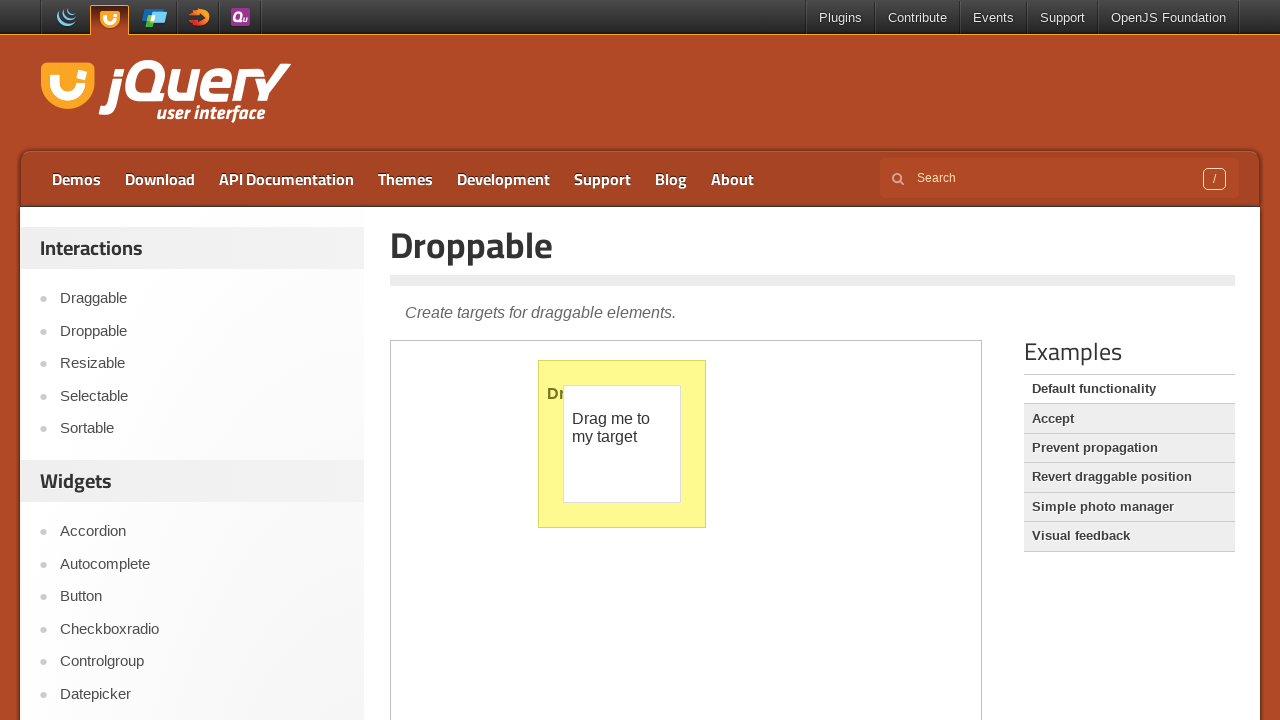